Tests navigation to a Chinese tech blog website and waits for the page to load, demonstrating basic page navigation functionality.

Starting URL: https://www.cnblogs.com/

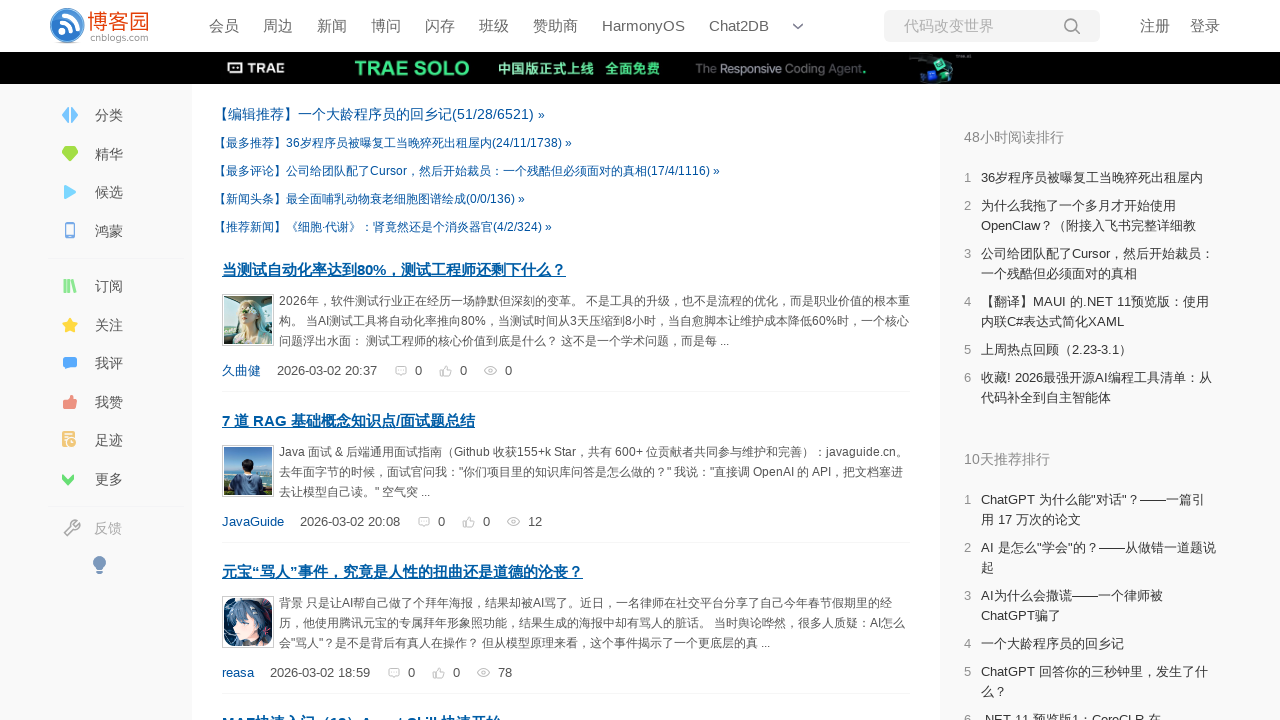

Waited for CNBlogs main page DOM to load
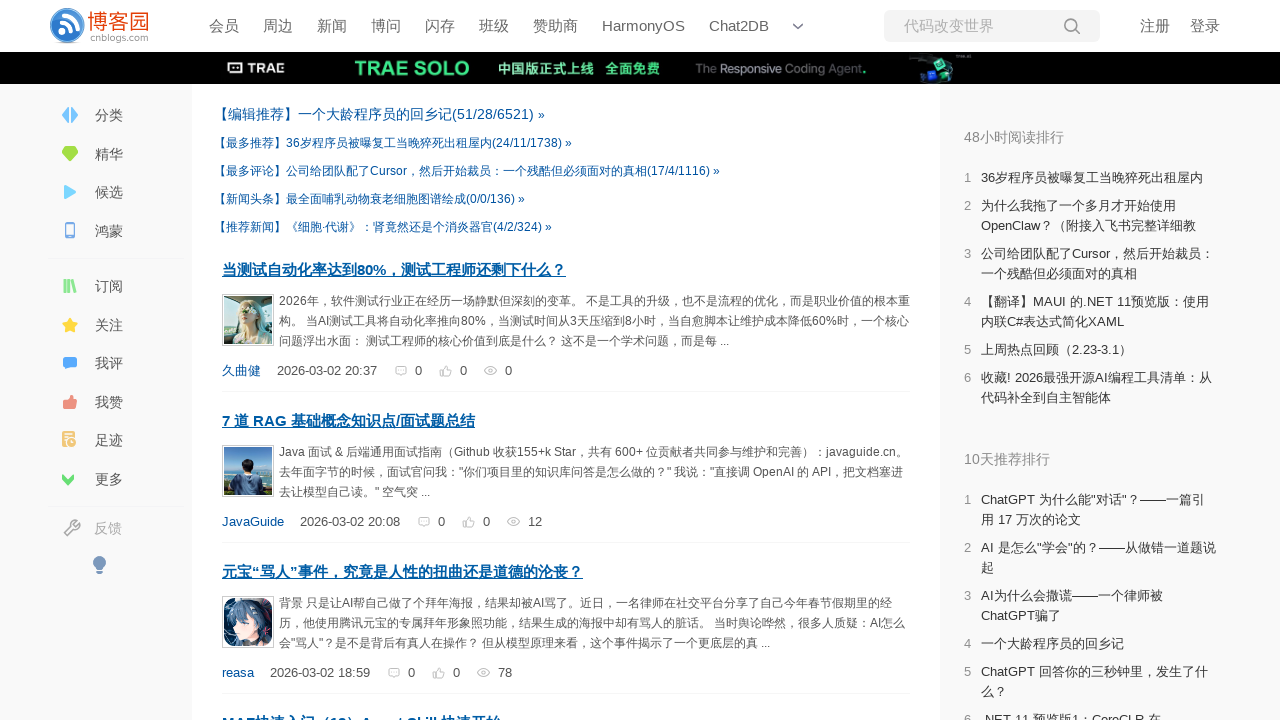

Navigated to CSDN tech blog website
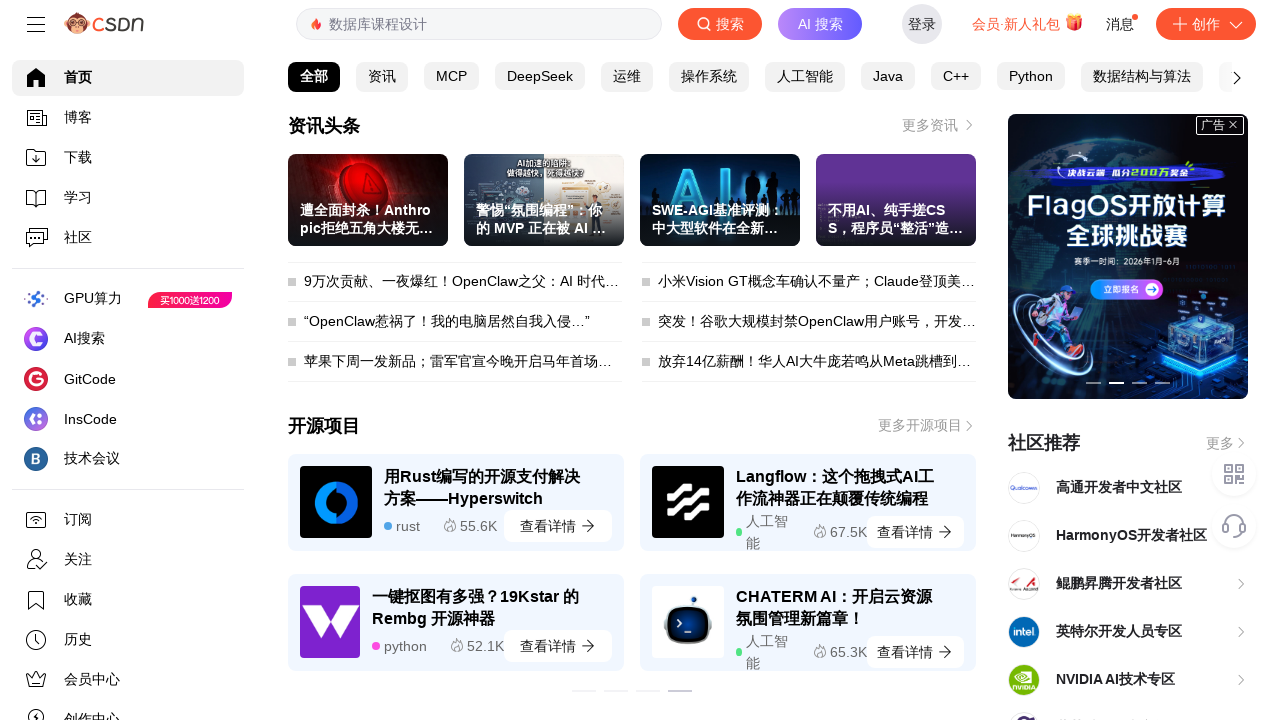

Waited for CSDN page DOM to load
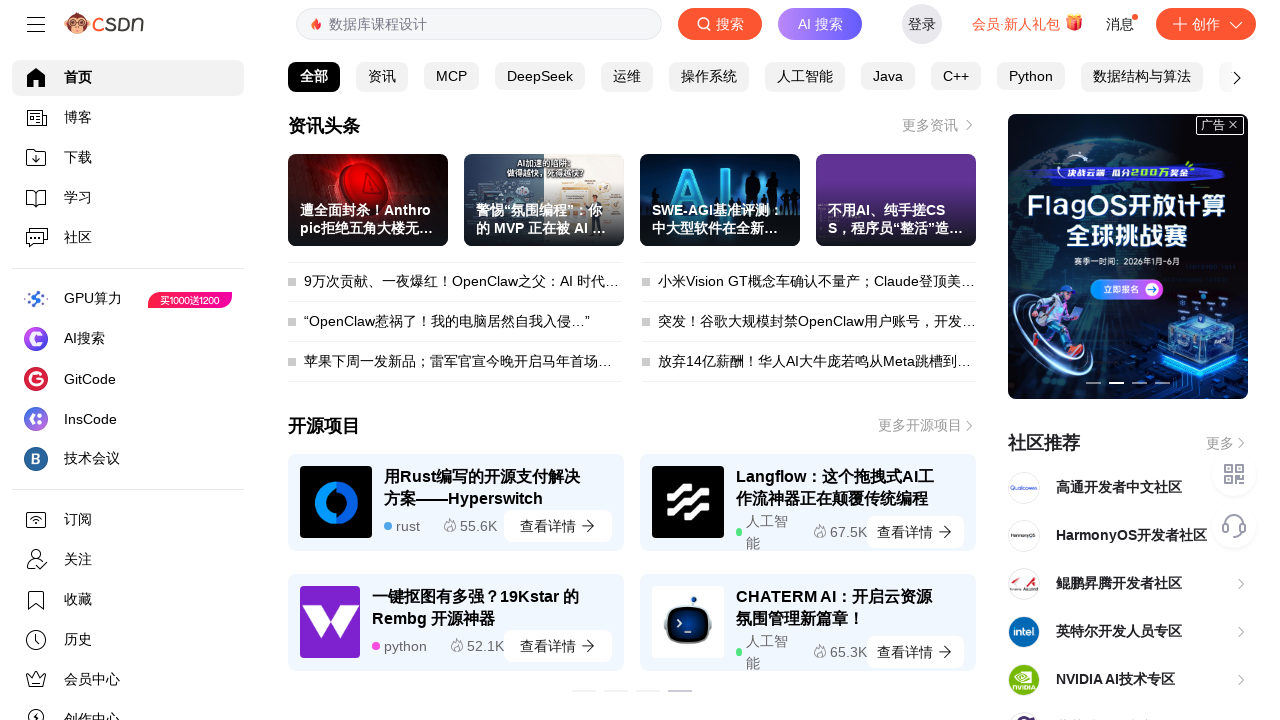

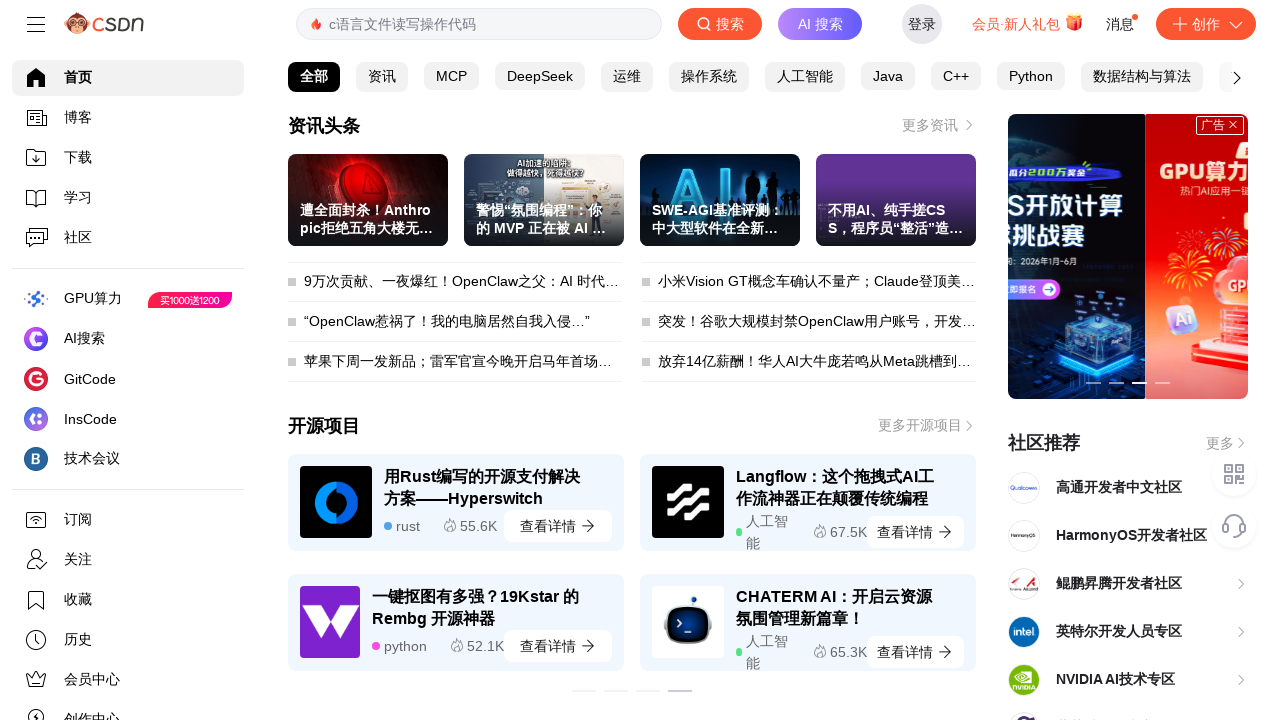